Tests iframe interaction by switching to an iframe and filling a text input field within it

Starting URL: https://demo.automationtesting.in/Frames.html

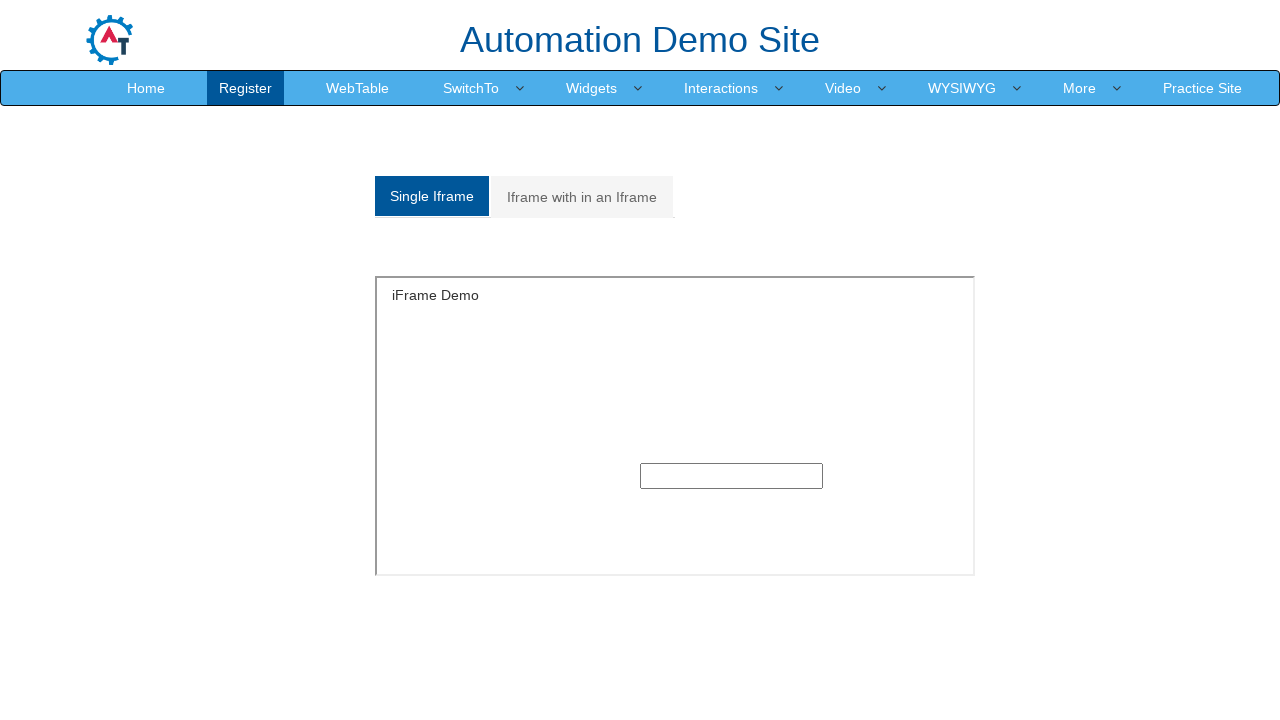

Located all iframes on the page - found 9 iframe(s)
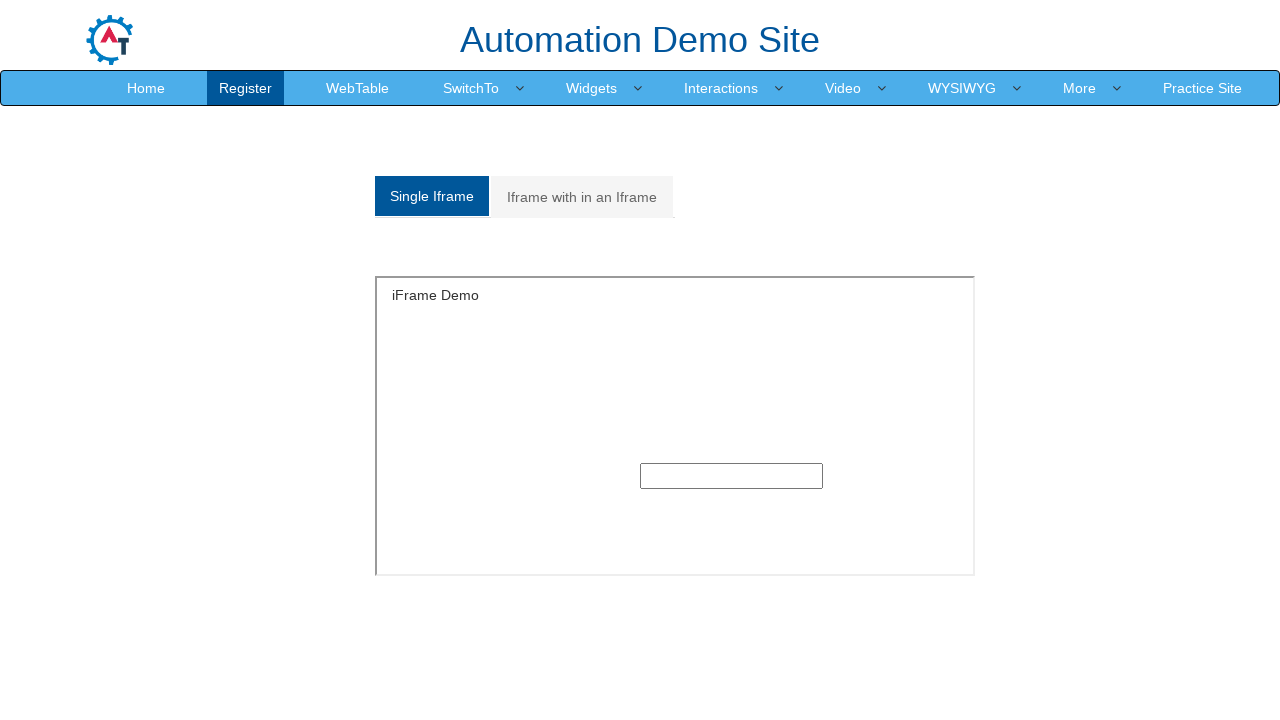

Switched to the first iframe on the page
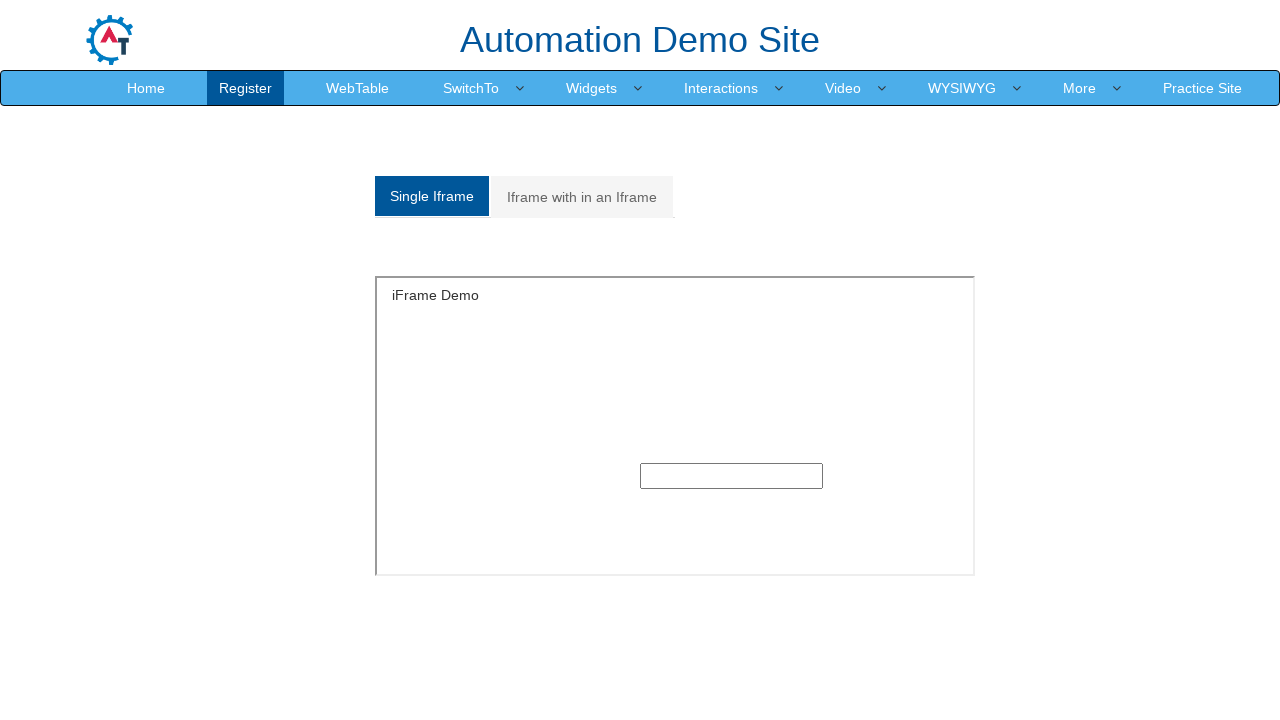

Filled text input field within iframe with 'mohit' on iframe >> nth=0 >> internal:control=enter-frame >> xpath=/html/body/section/div/
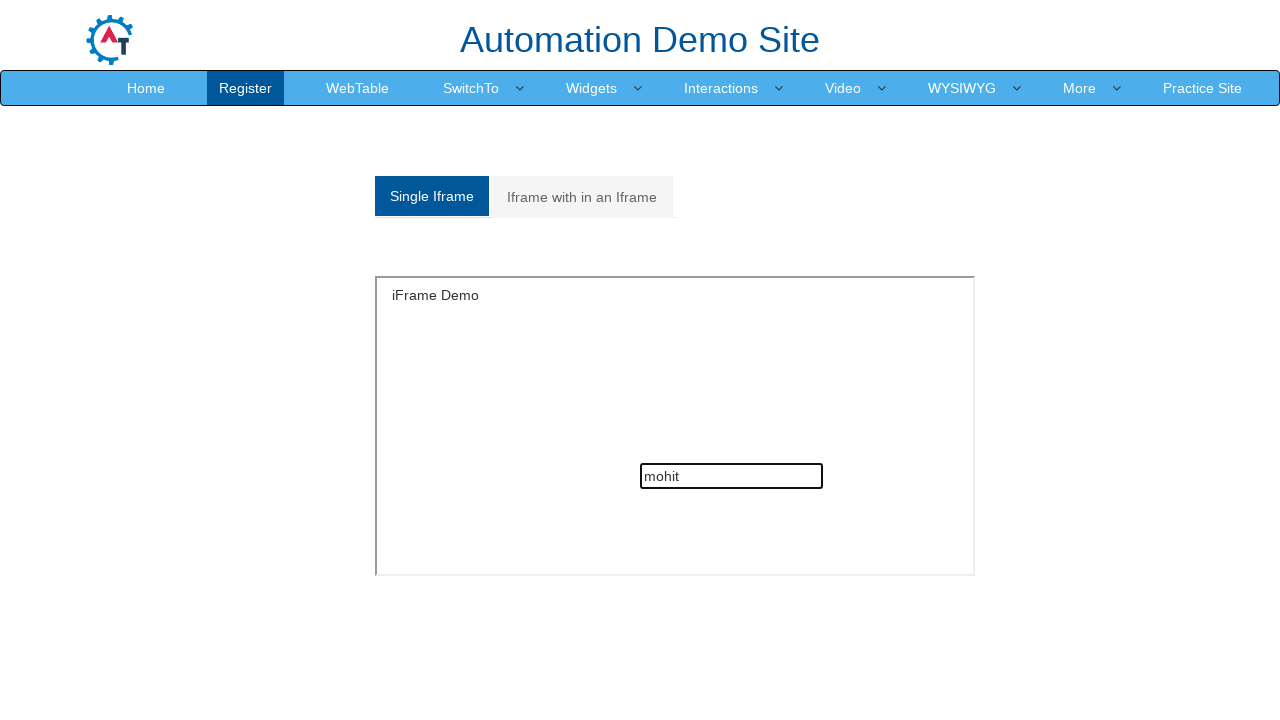

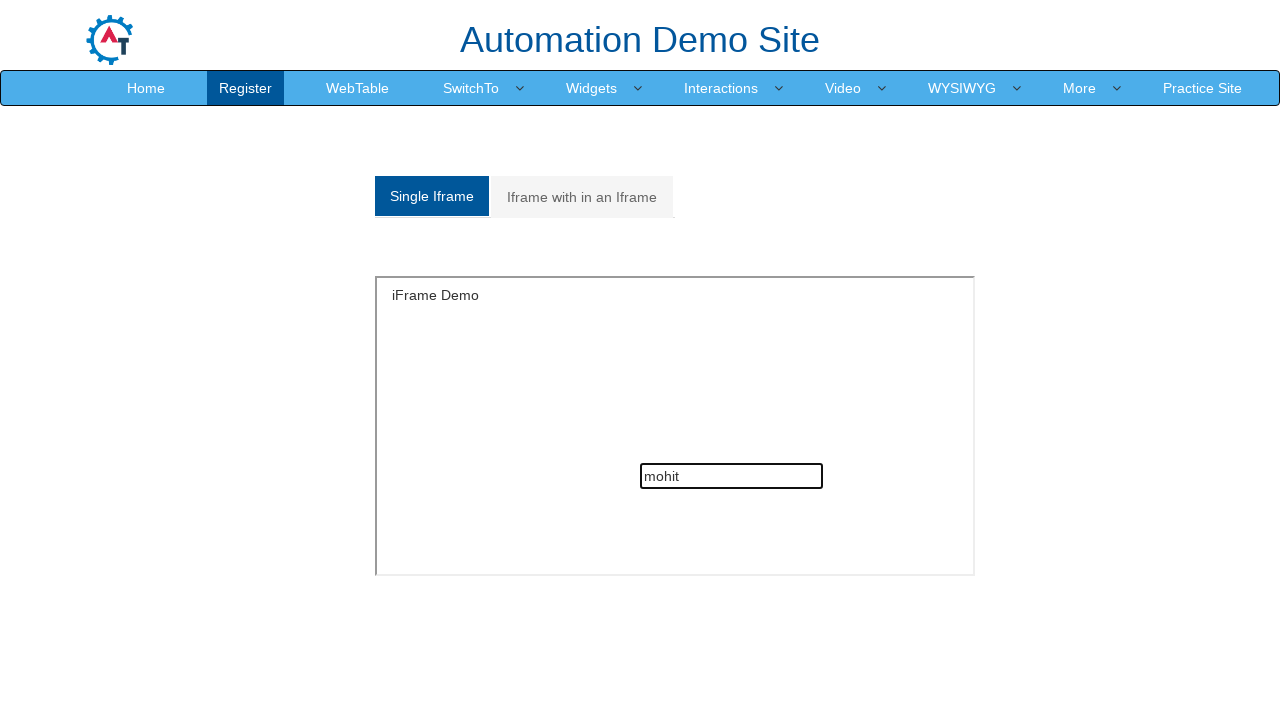